Tests filling out a student registration form with valid data including personal information, gender, mobile number, date of birth, subjects, hobbies, address, and submitting the form successfully.

Starting URL: https://demoqa.com/automation-practice-form

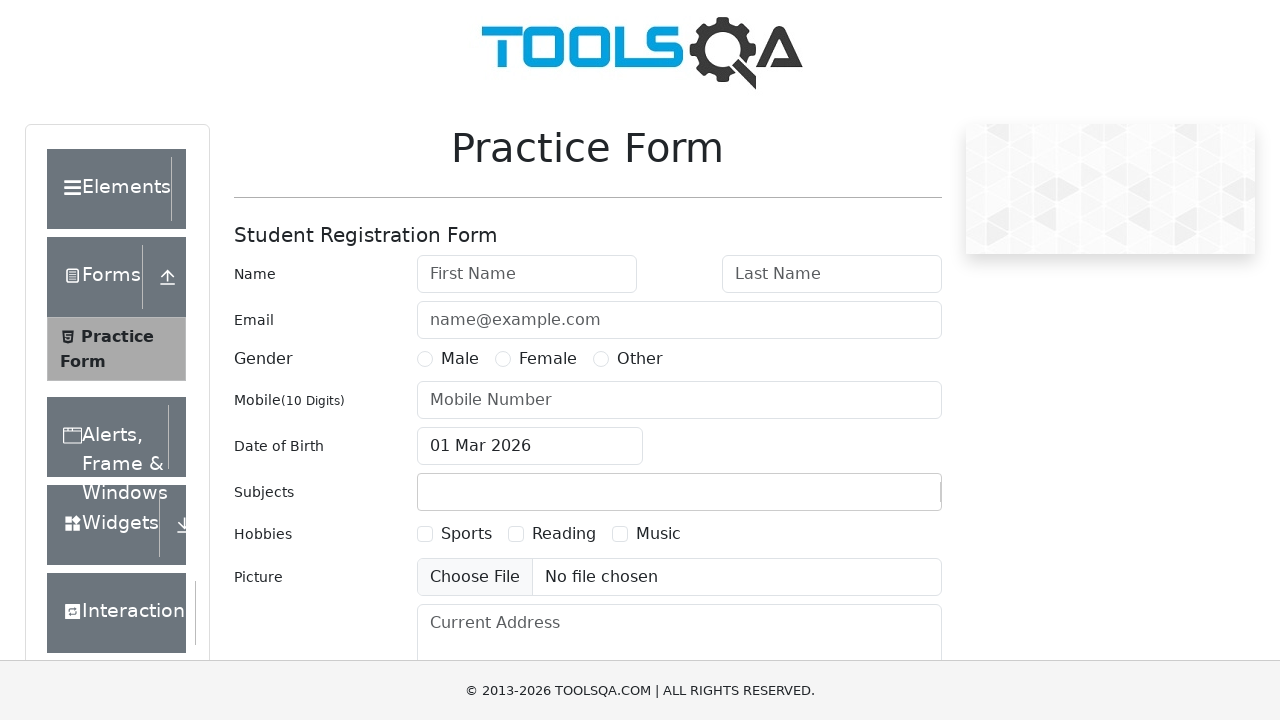

Filled first name field with 'John' on #firstName
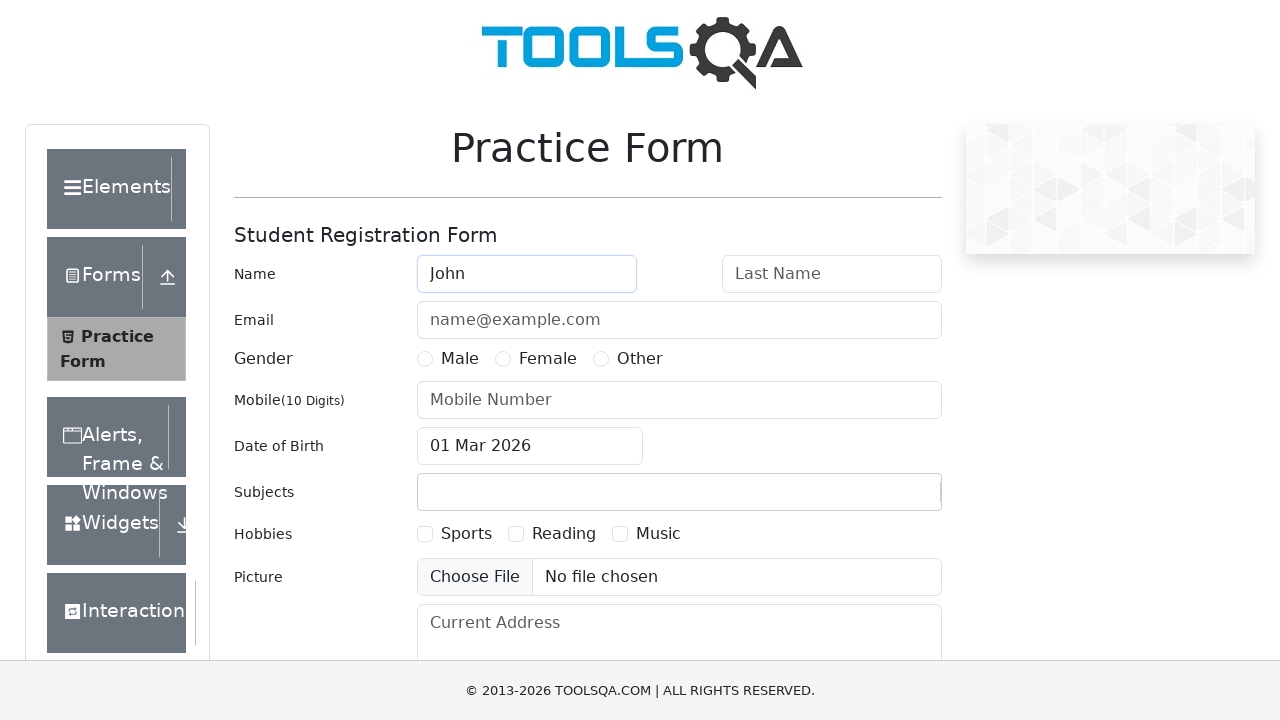

Filled last name field with 'Doe' on #lastName
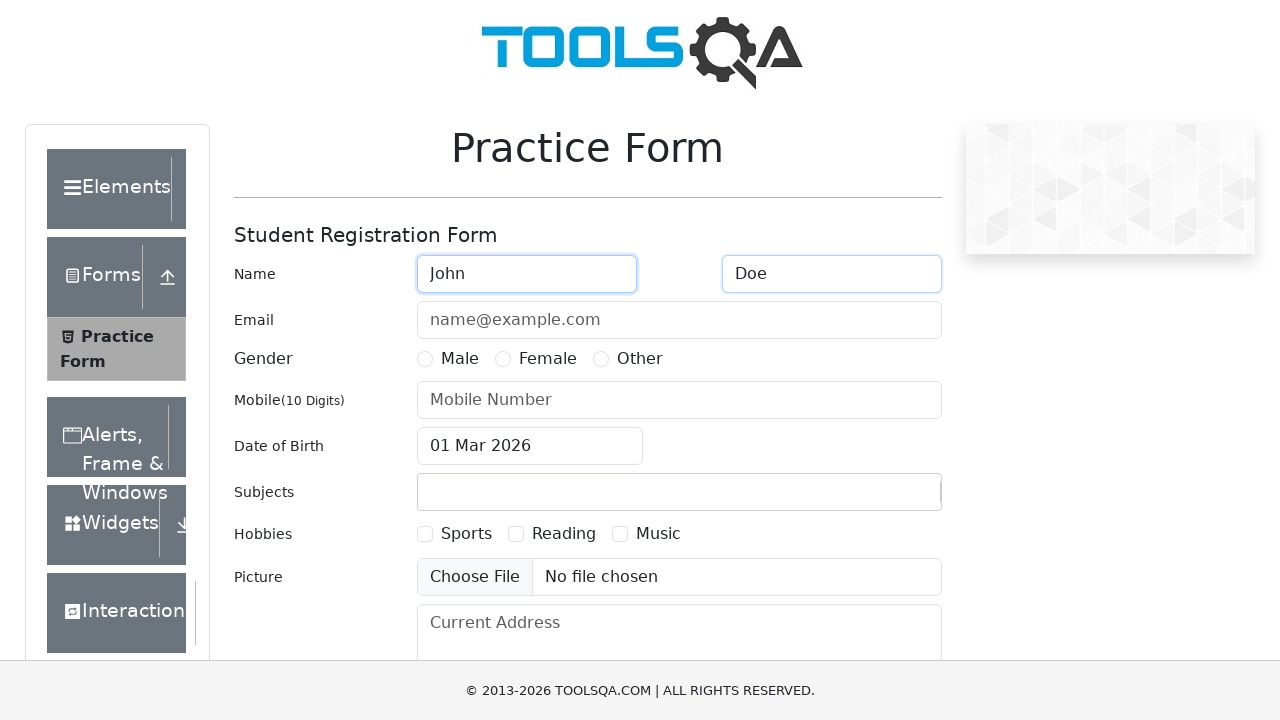

Filled email field with 'johndoe@example.com' on #userEmail
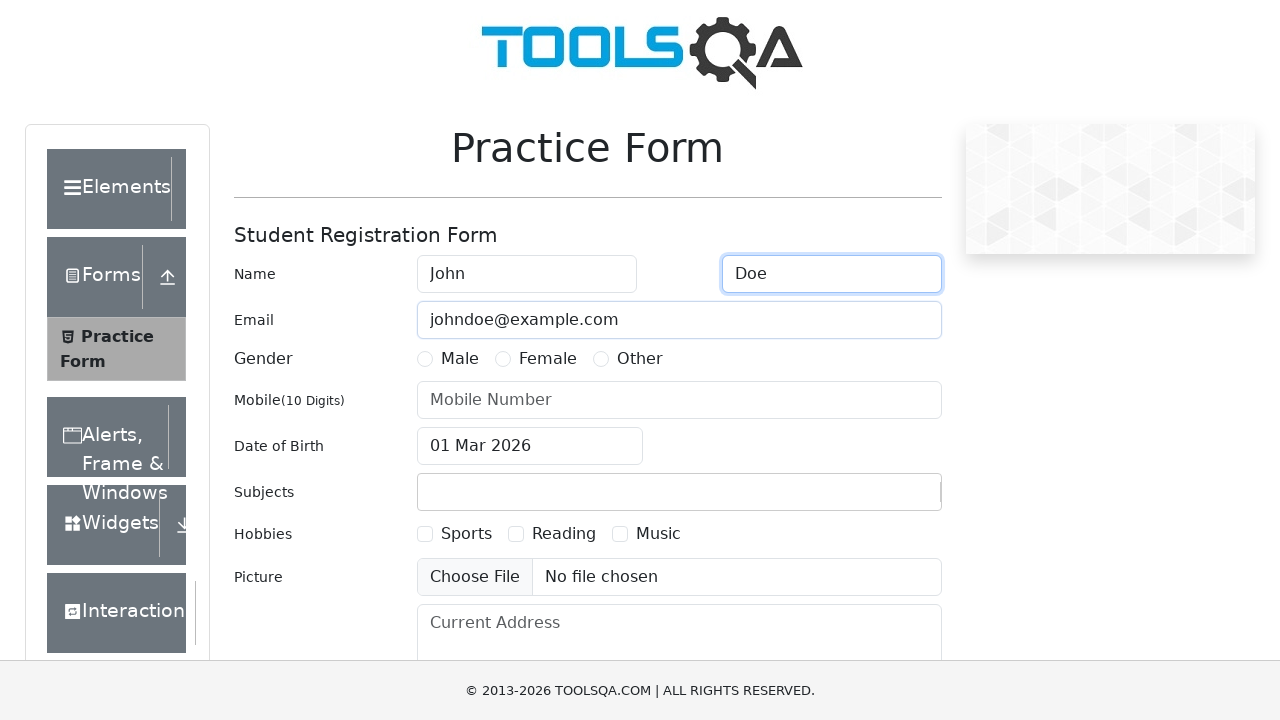

Selected gender as Male at (460, 359) on label[for='gender-radio-1']
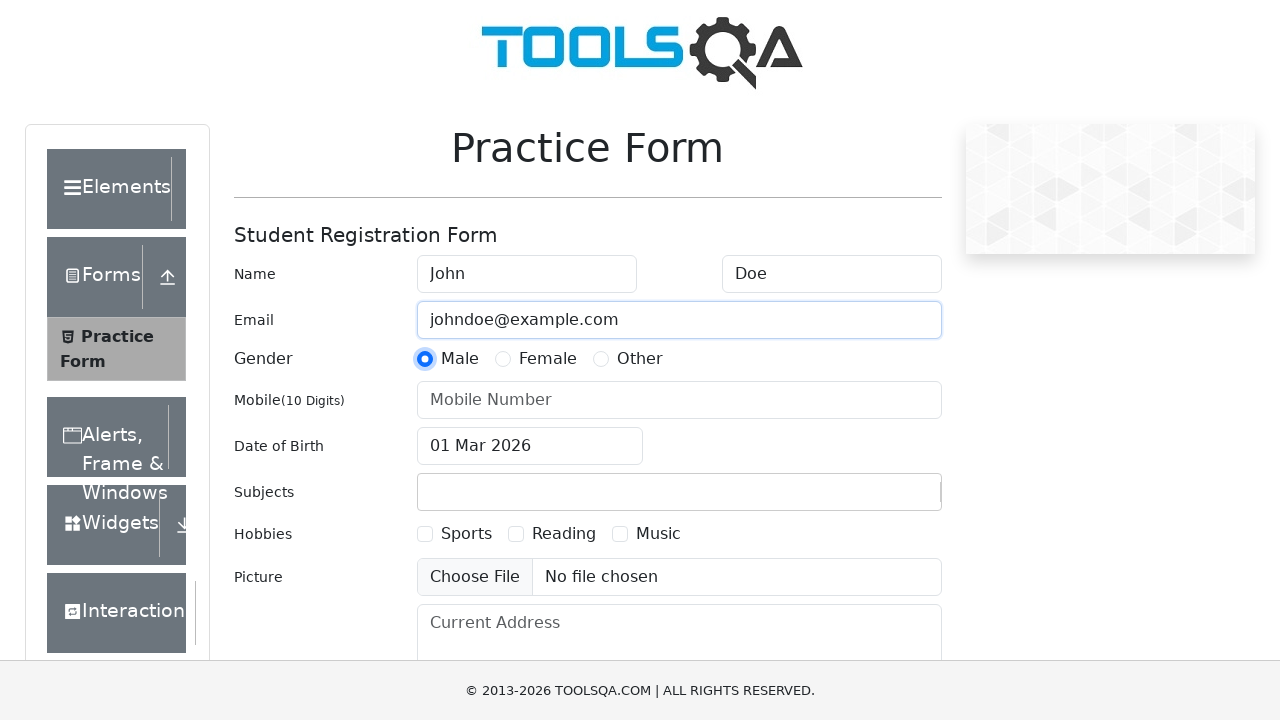

Filled mobile number field with '1234567890' on #userNumber
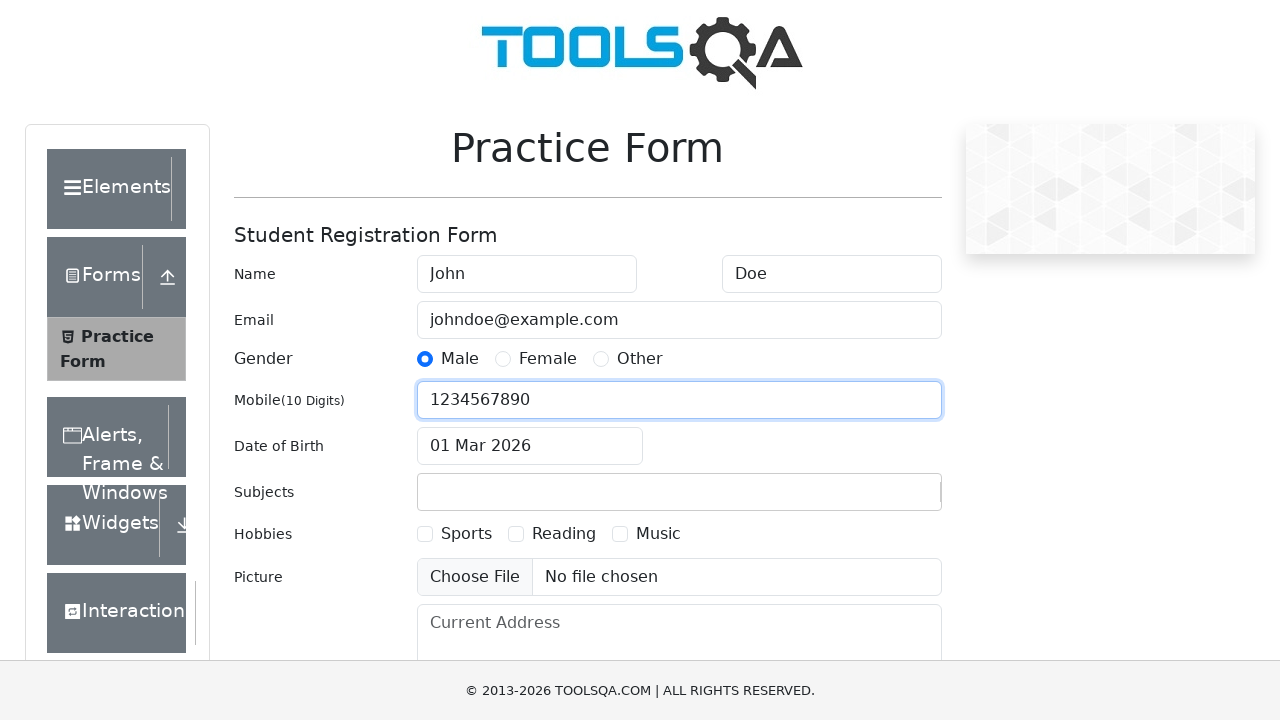

Clicked date of birth input field at (530, 446) on #dateOfBirthInput
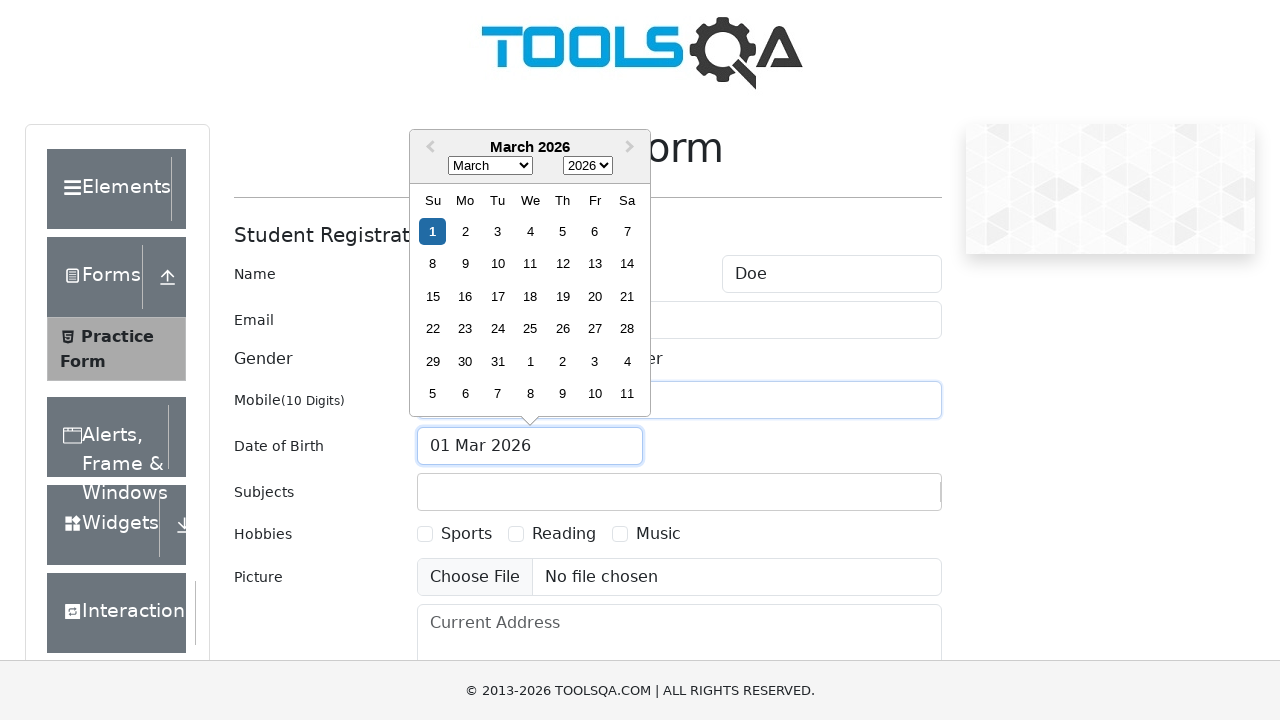

Selected all text in date of birth field
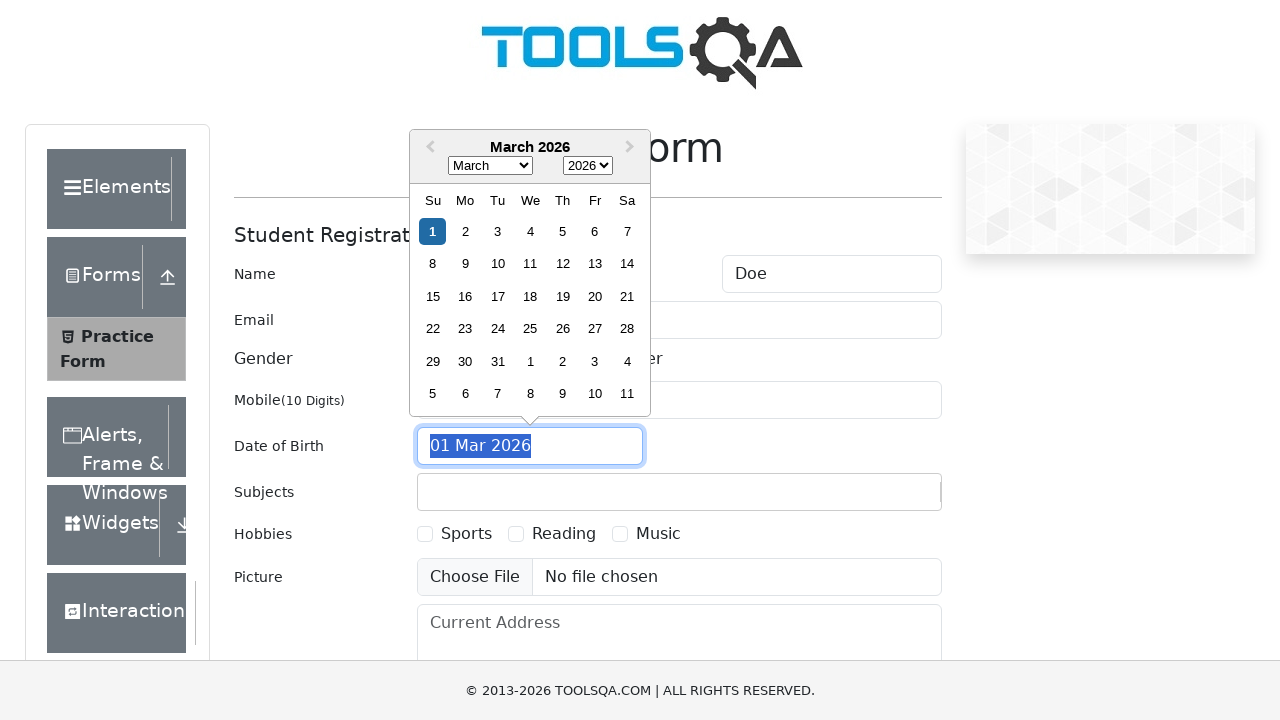

Typed date of birth '15 May 1990'
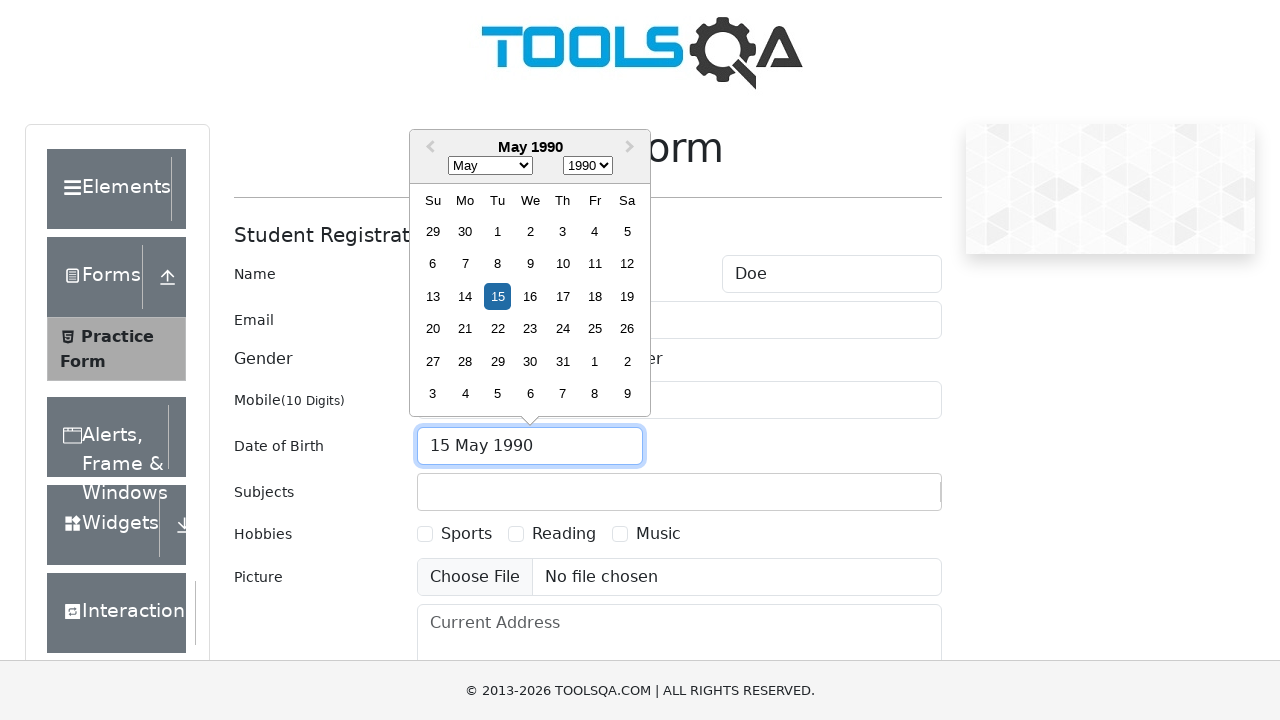

Pressed Escape to close date picker
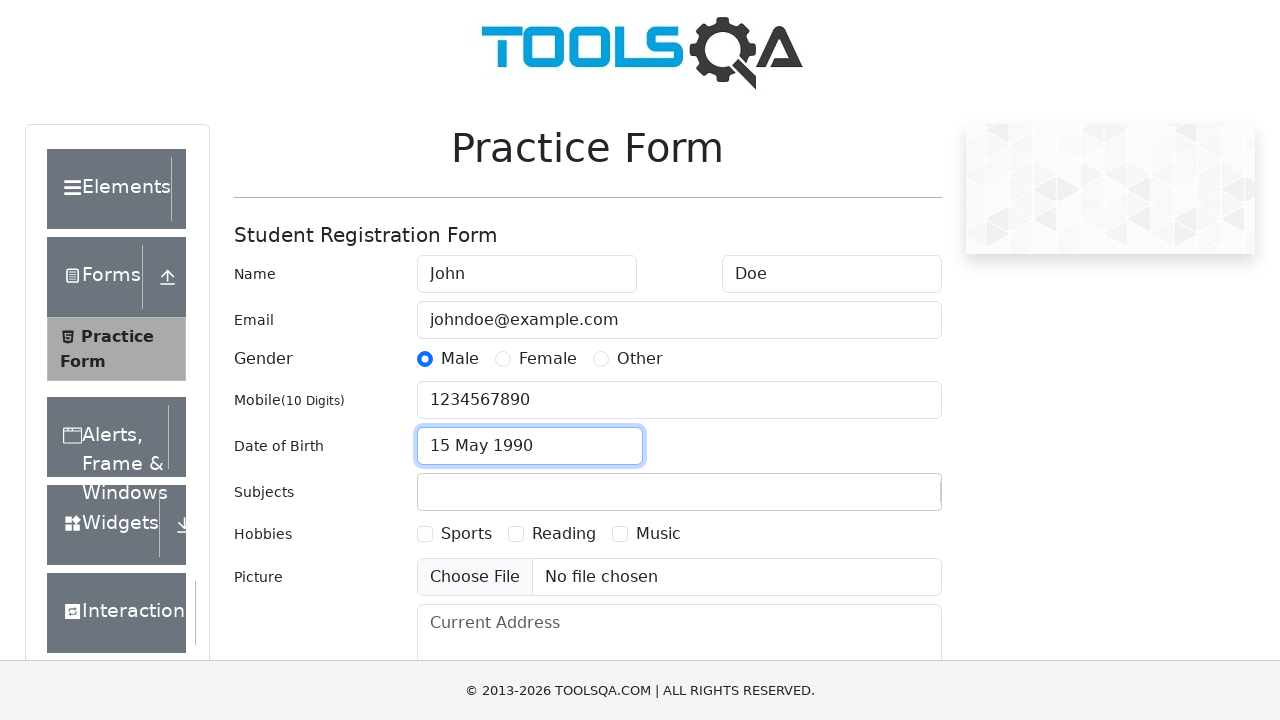

Filled subjects field with 'Maths' on #subjectsInput
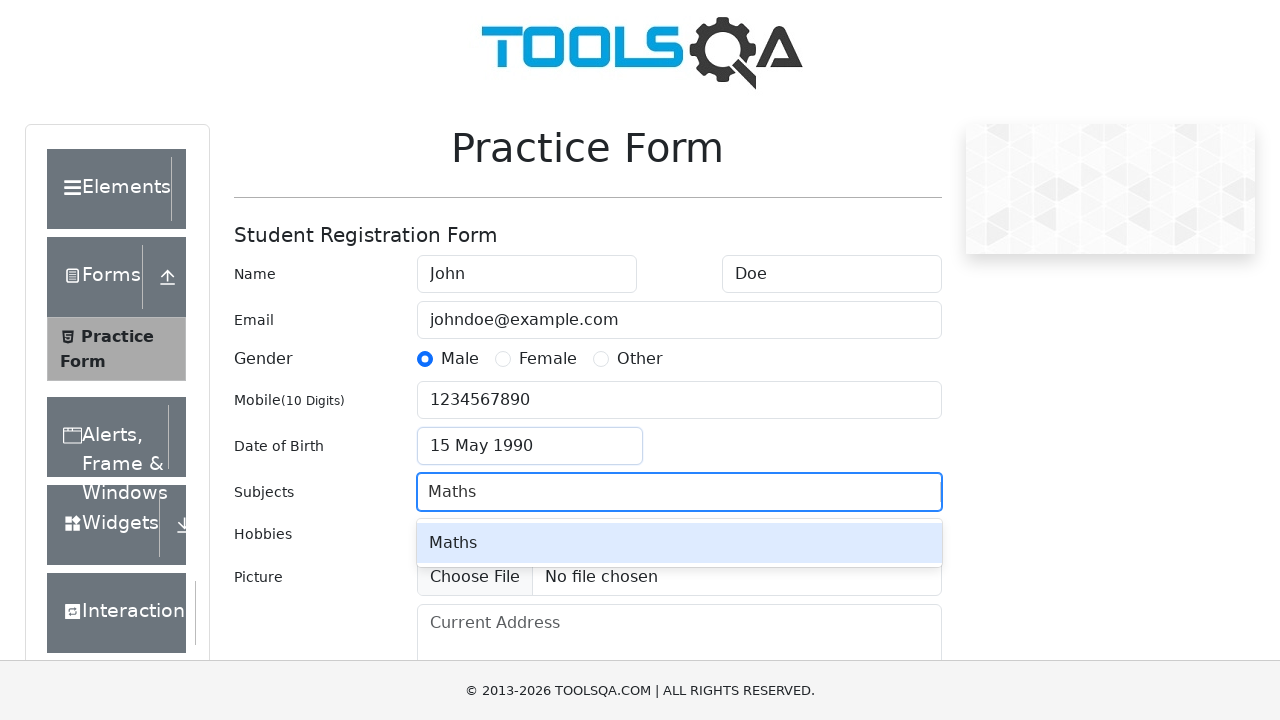

Pressed Enter to confirm subject selection
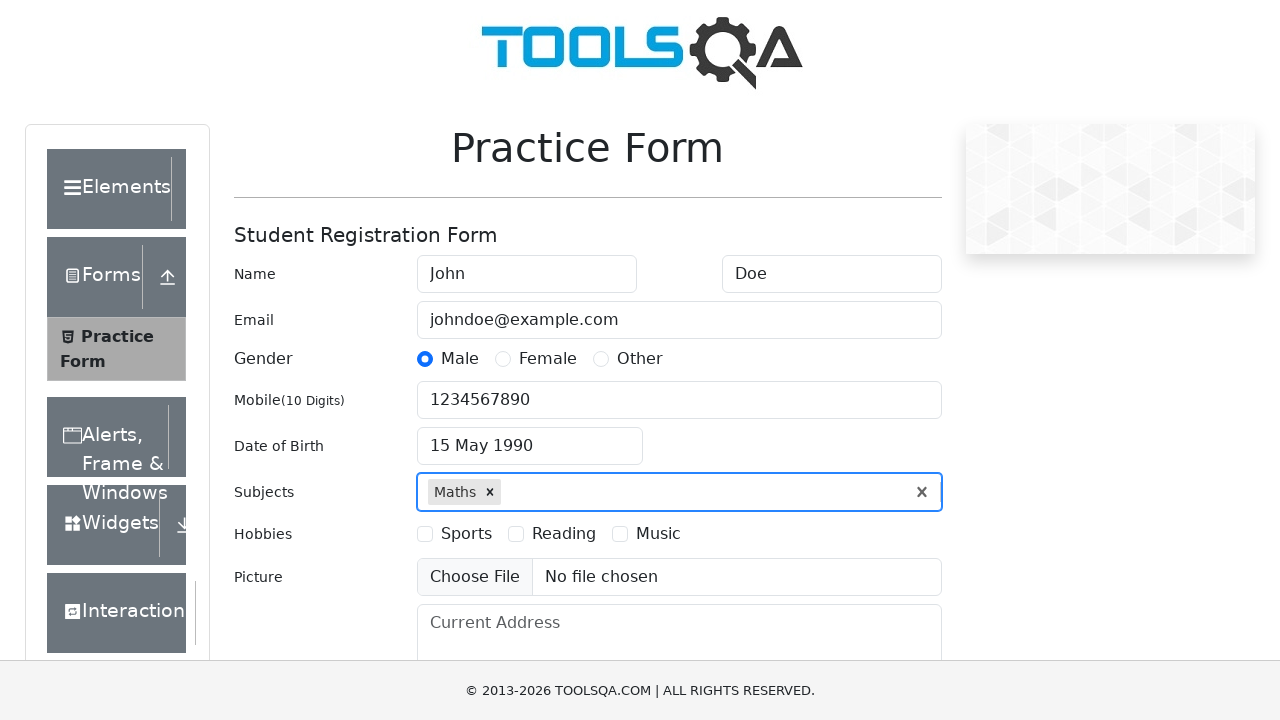

Scrolled sports hobby checkbox into view
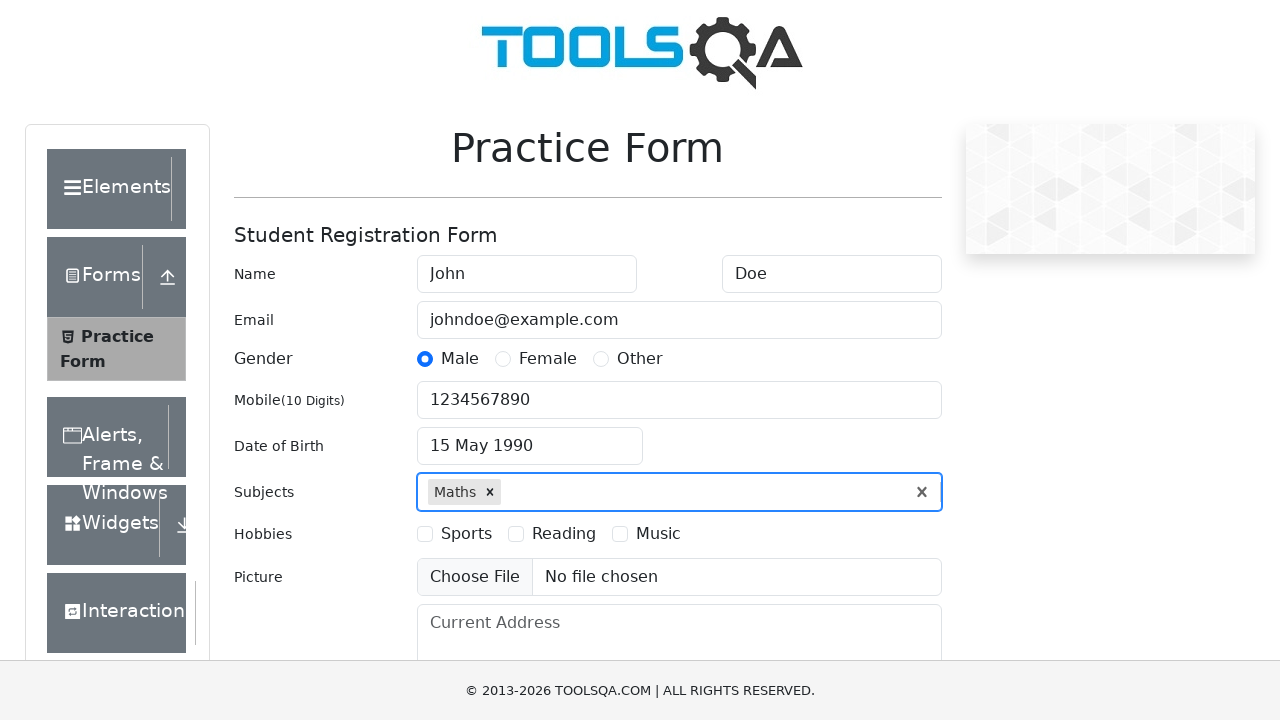

Selected Sports hobby at (466, 534) on label[for='hobbies-checkbox-1']
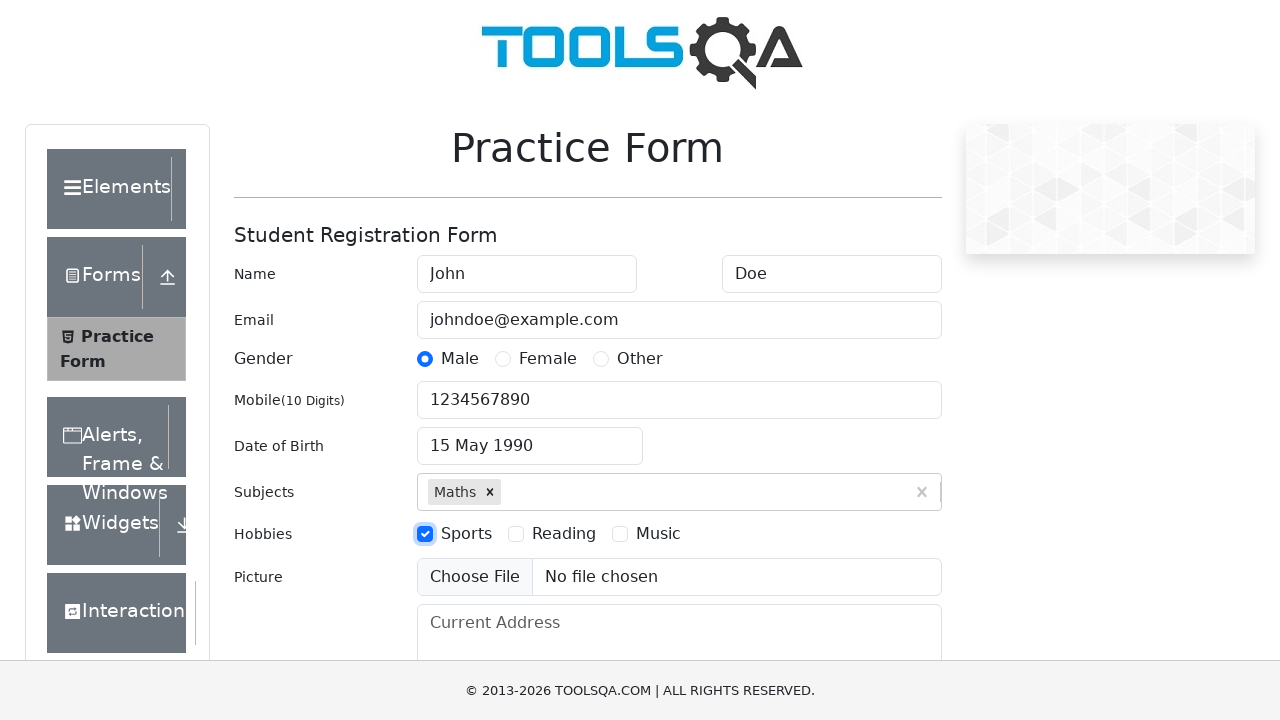

Scrolled reading hobby checkbox into view
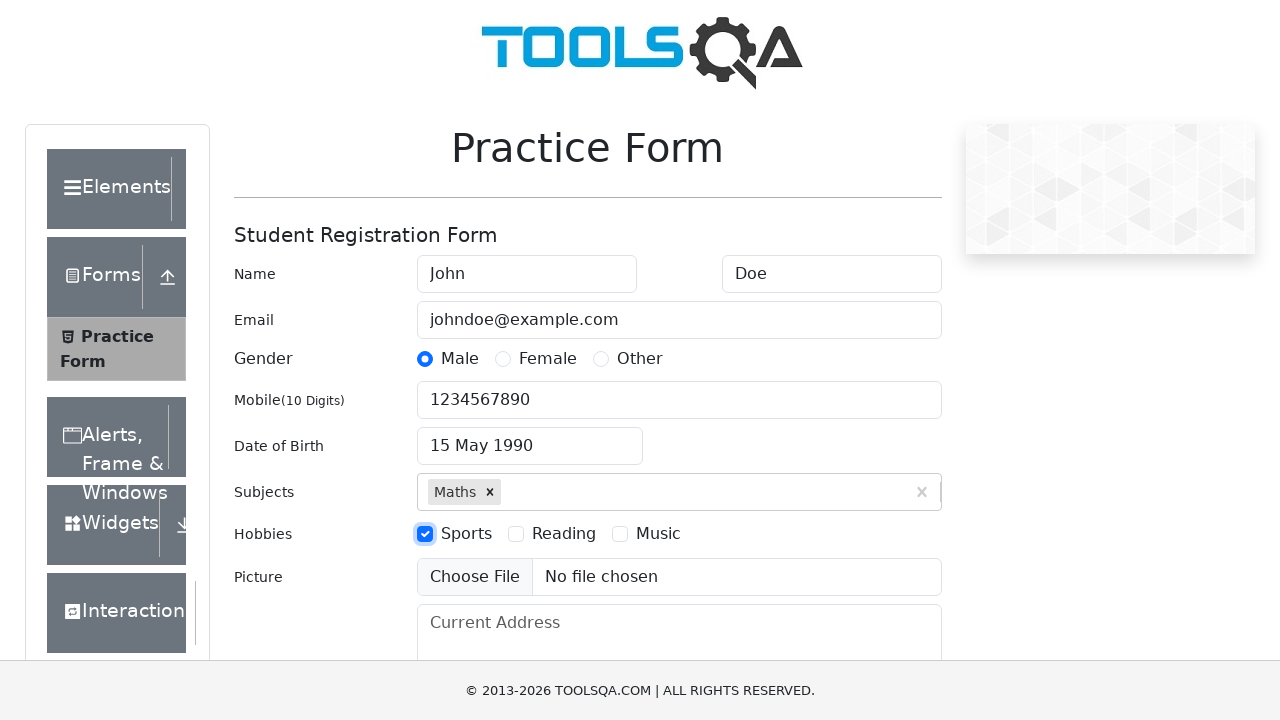

Selected Reading hobby at (564, 534) on label[for='hobbies-checkbox-2']
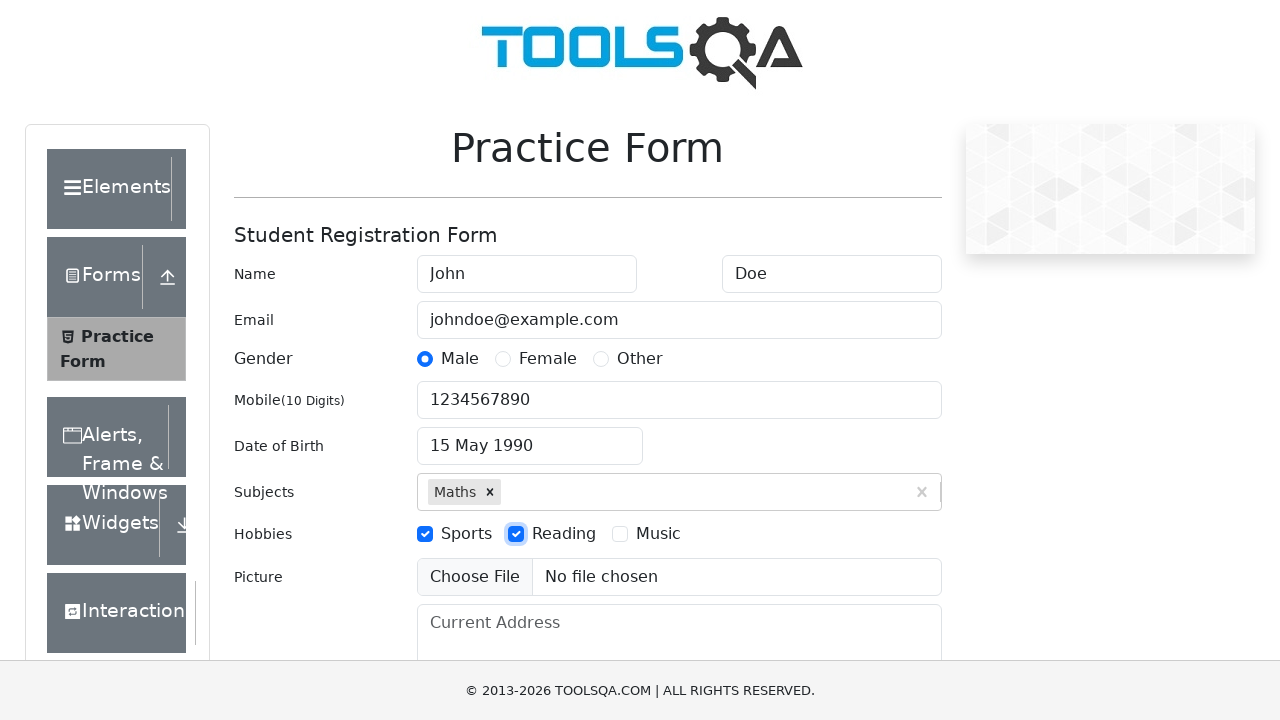

Filled current address field with '123 Main Street, City, Country' on #currentAddress
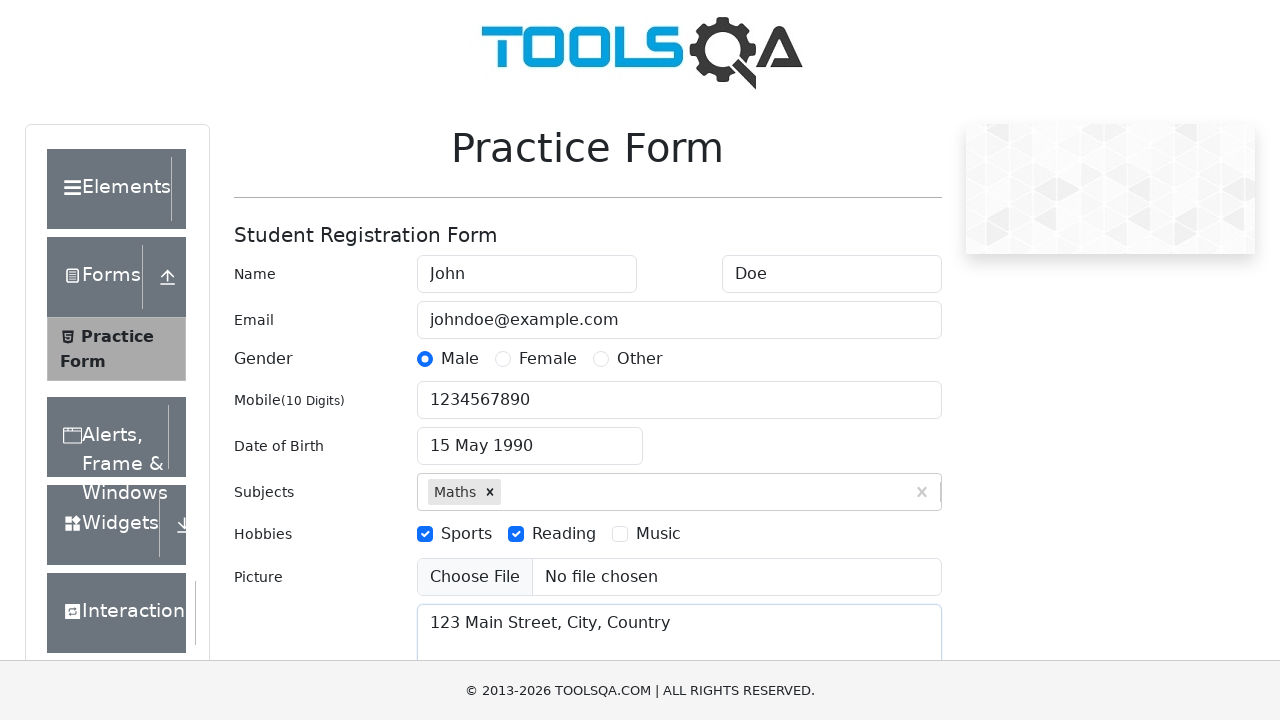

Clicked state selection dropdown at (430, 437) on #react-select-3-input
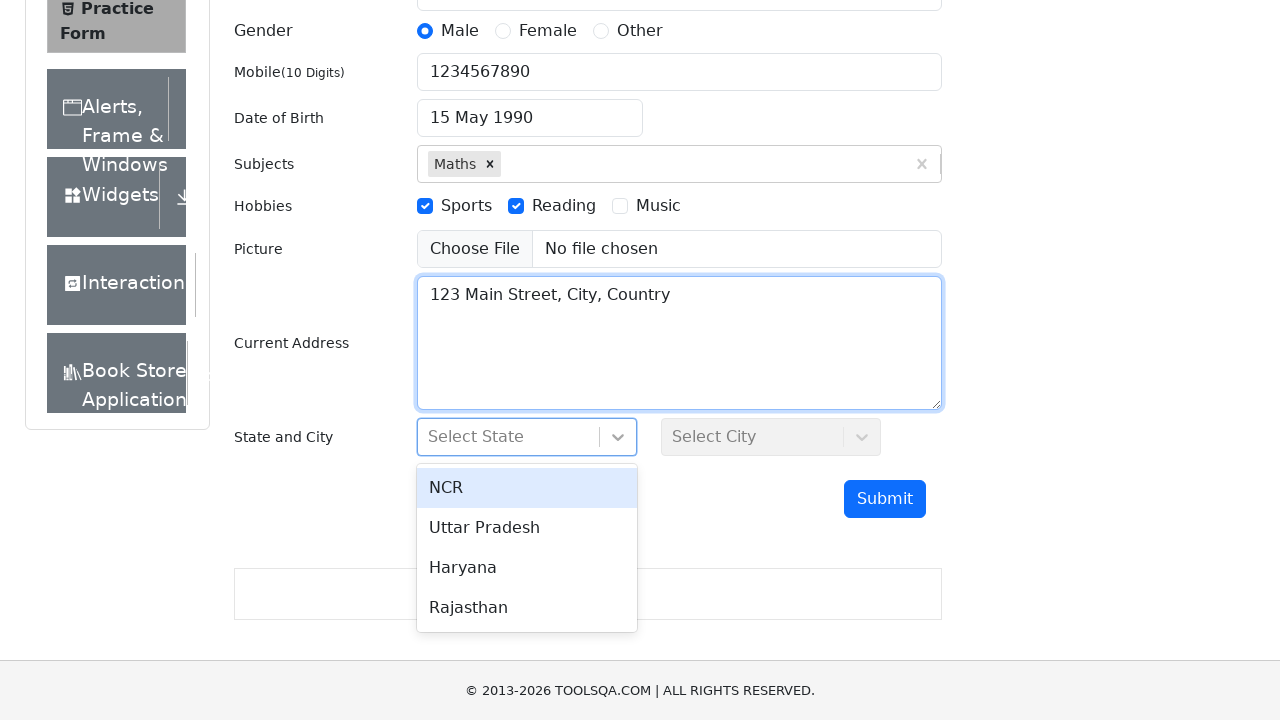

Filled state field with 'NCR' on #react-select-3-input
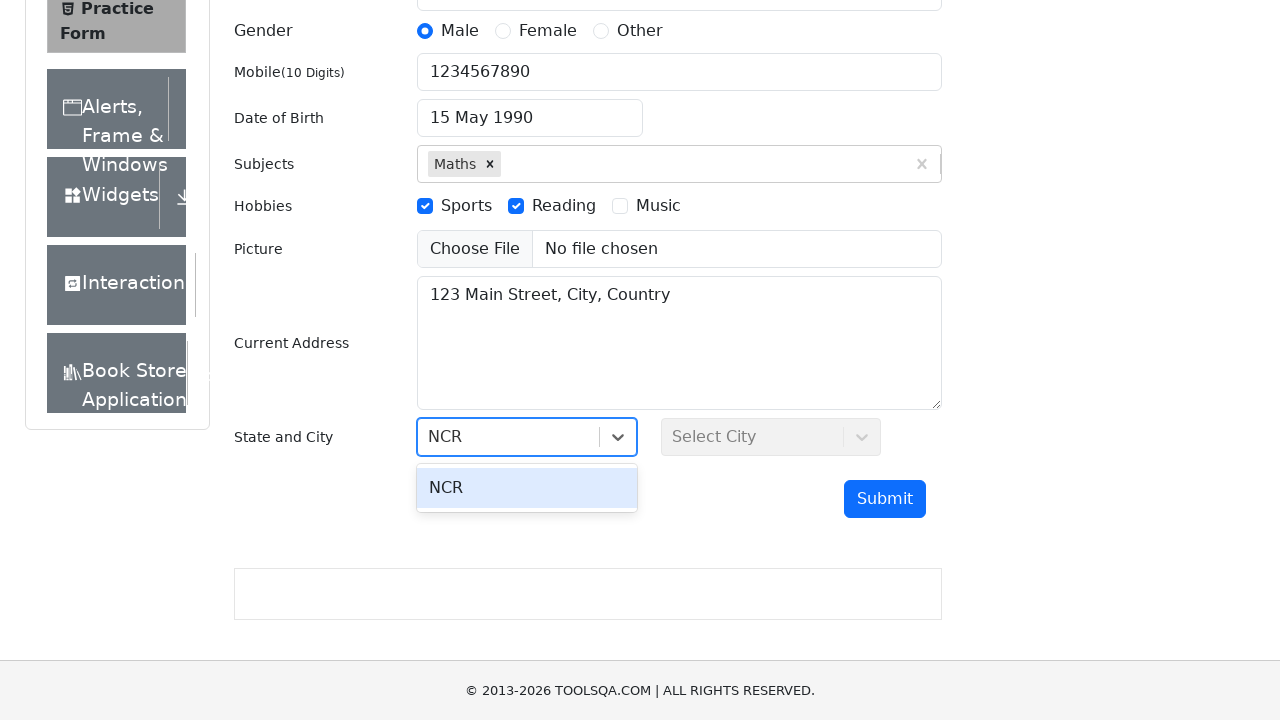

Pressed Enter to confirm state selection
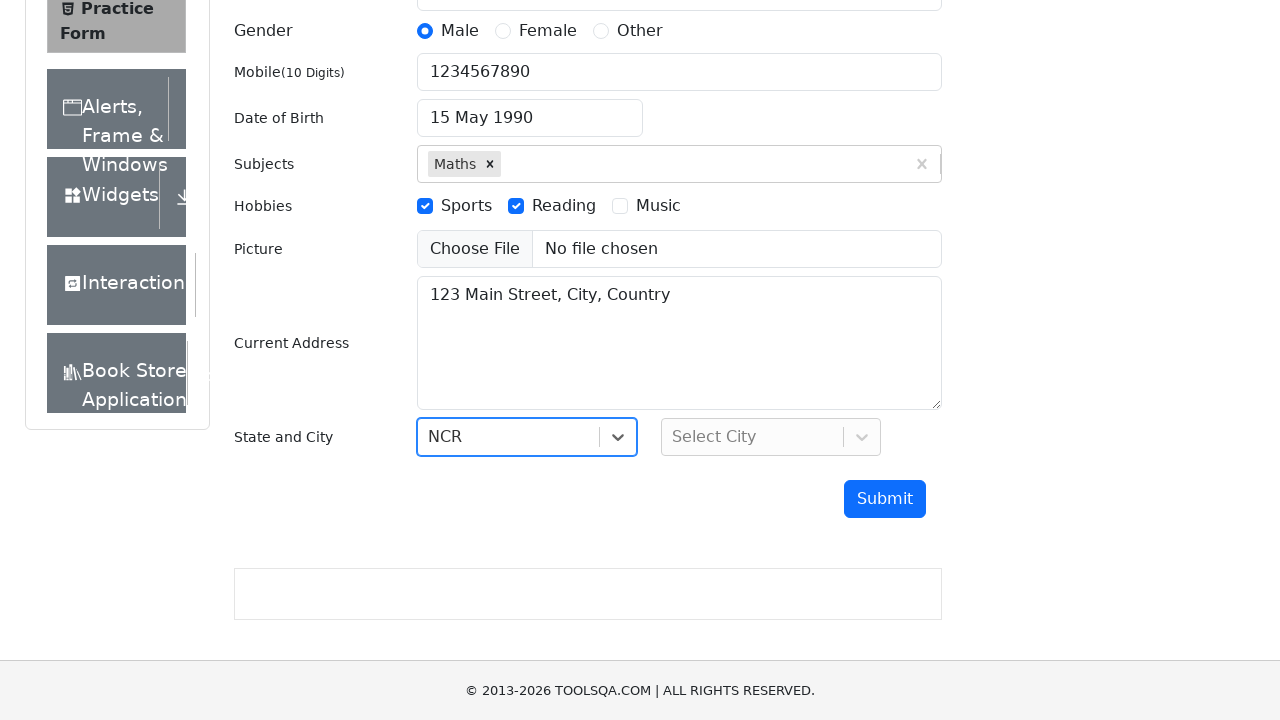

Clicked city selection dropdown at (674, 437) on #react-select-4-input
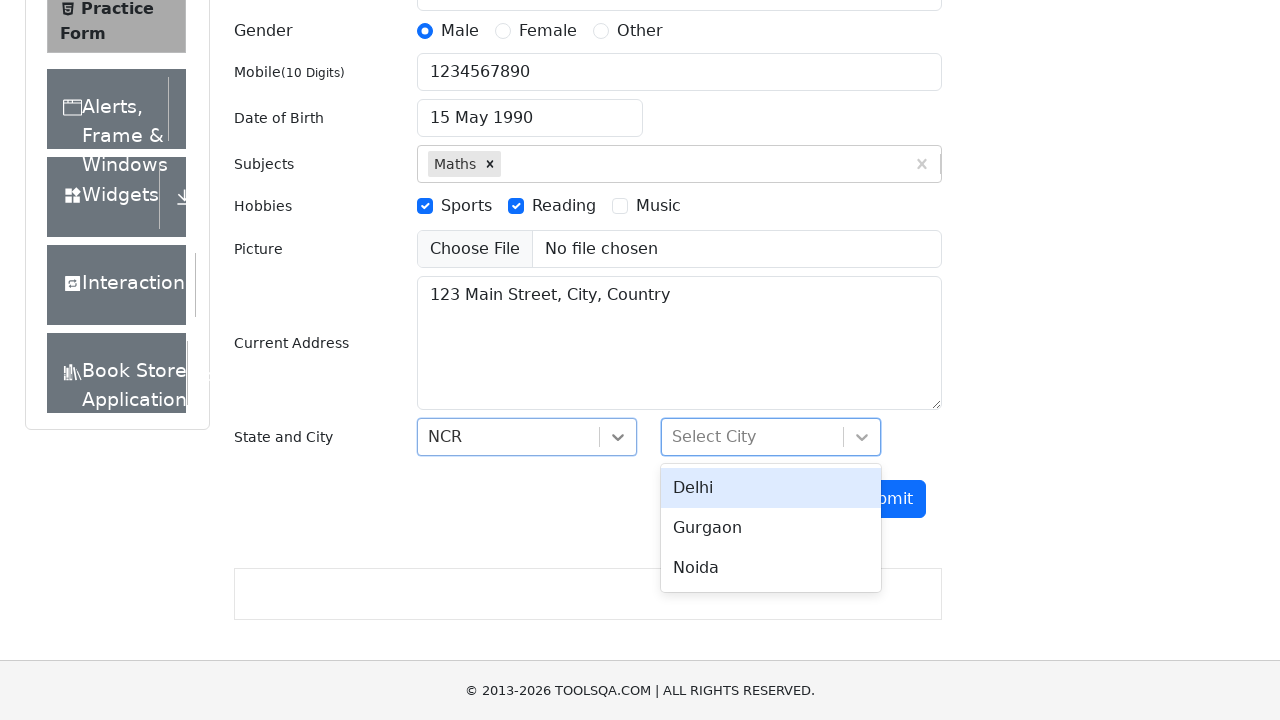

Filled city field with 'Delhi' on #react-select-4-input
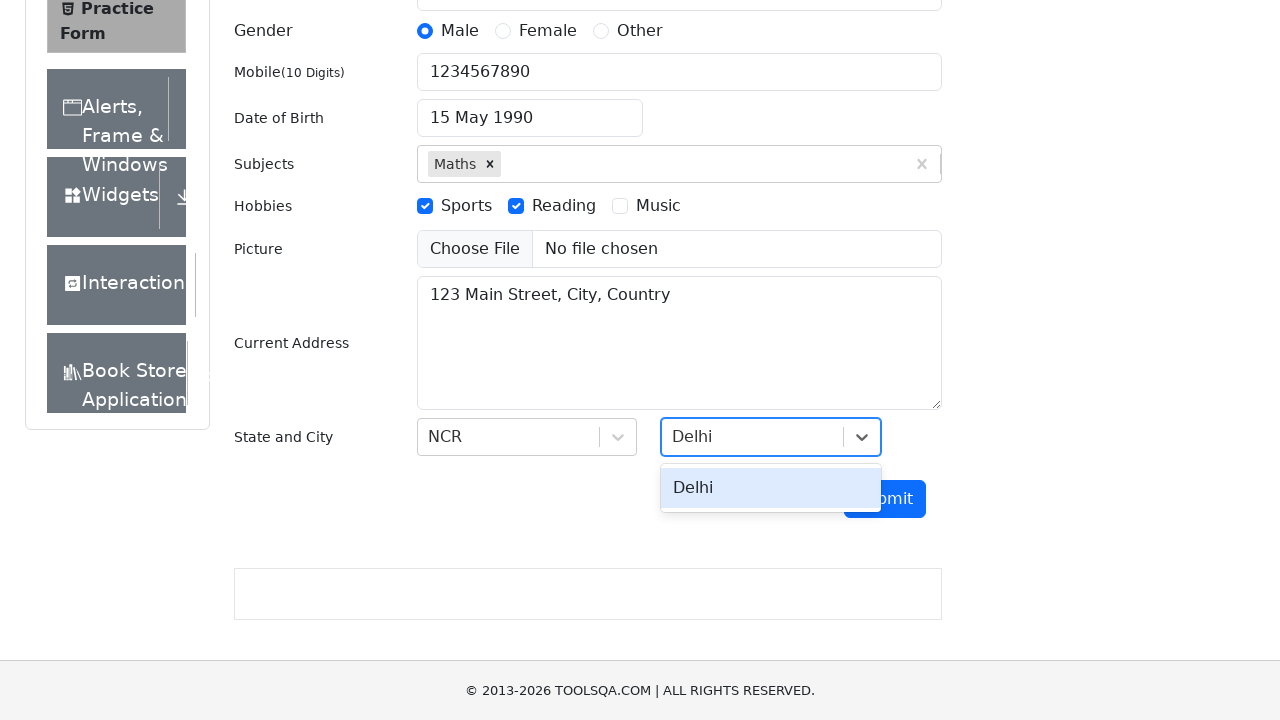

Pressed Enter to confirm city selection
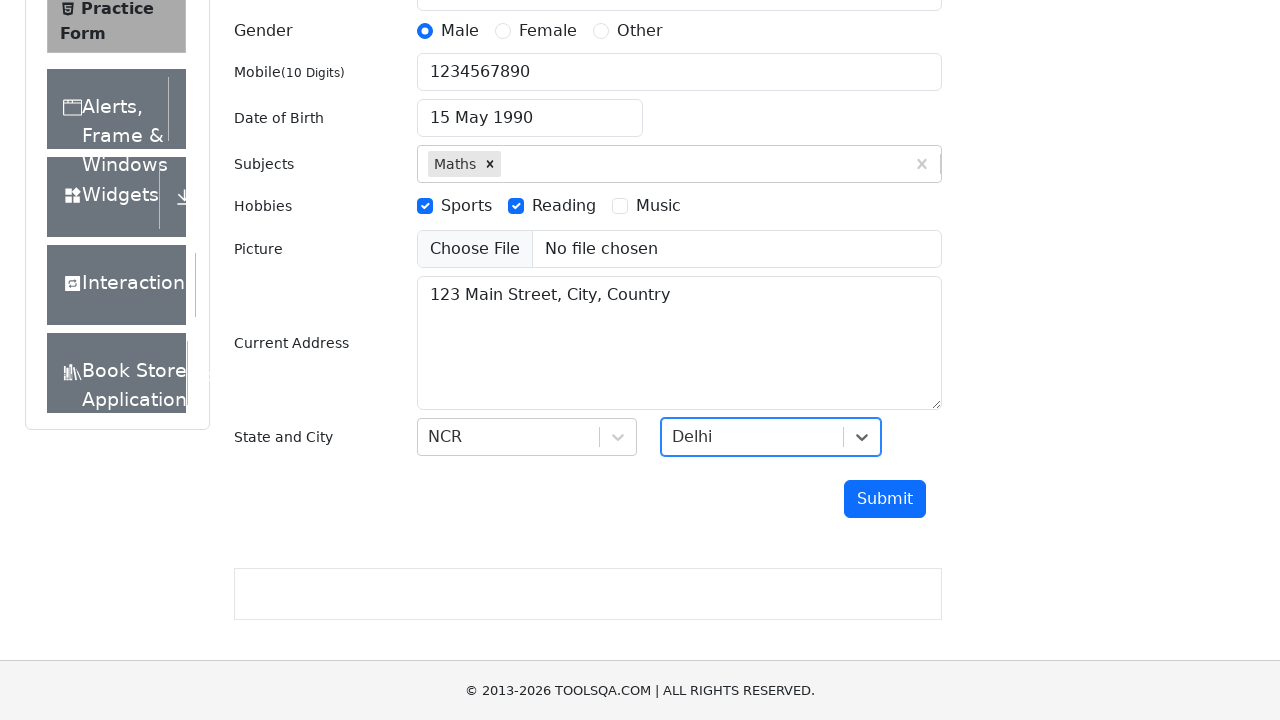

Scrolled submit button into view
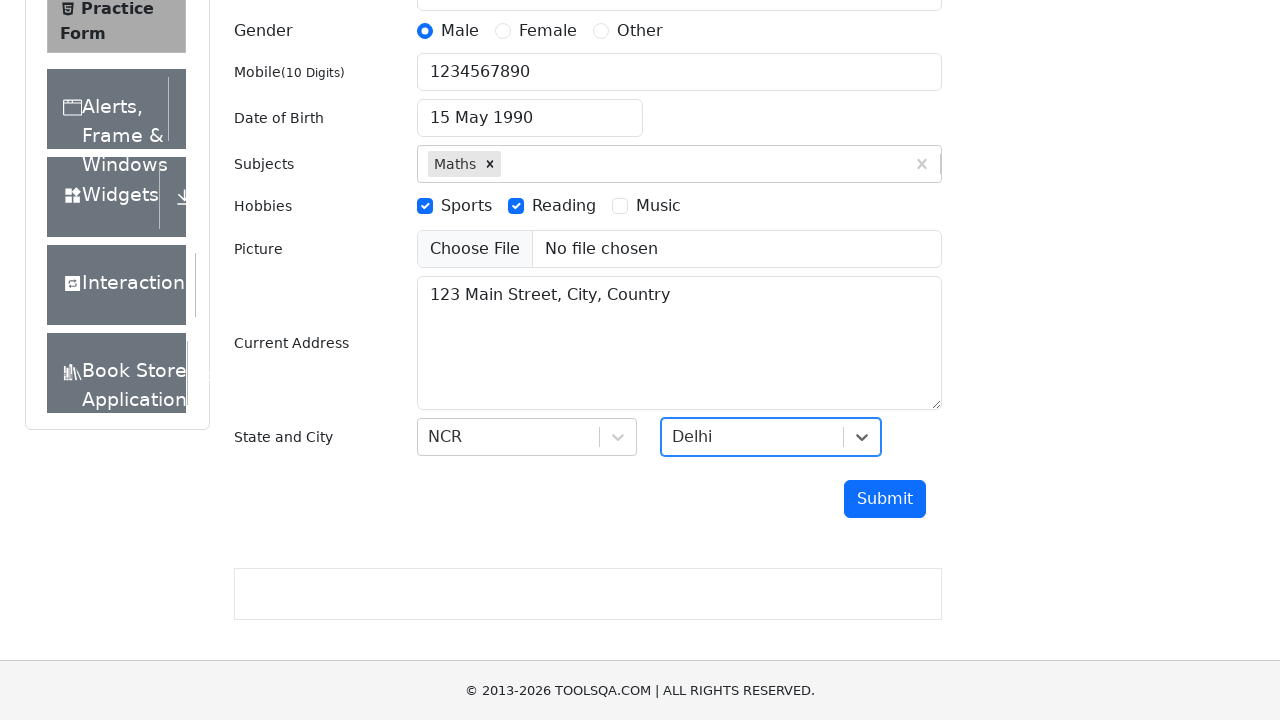

Clicked submit button to submit student registration form at (885, 499) on #submit
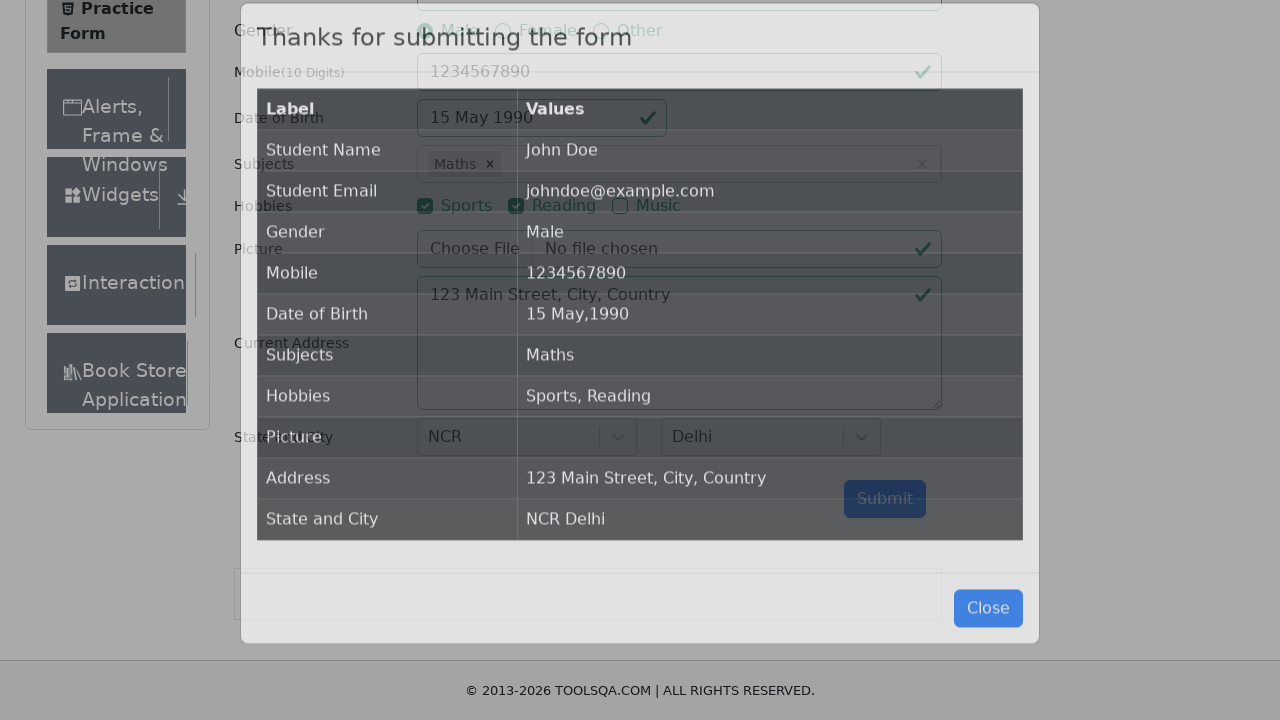

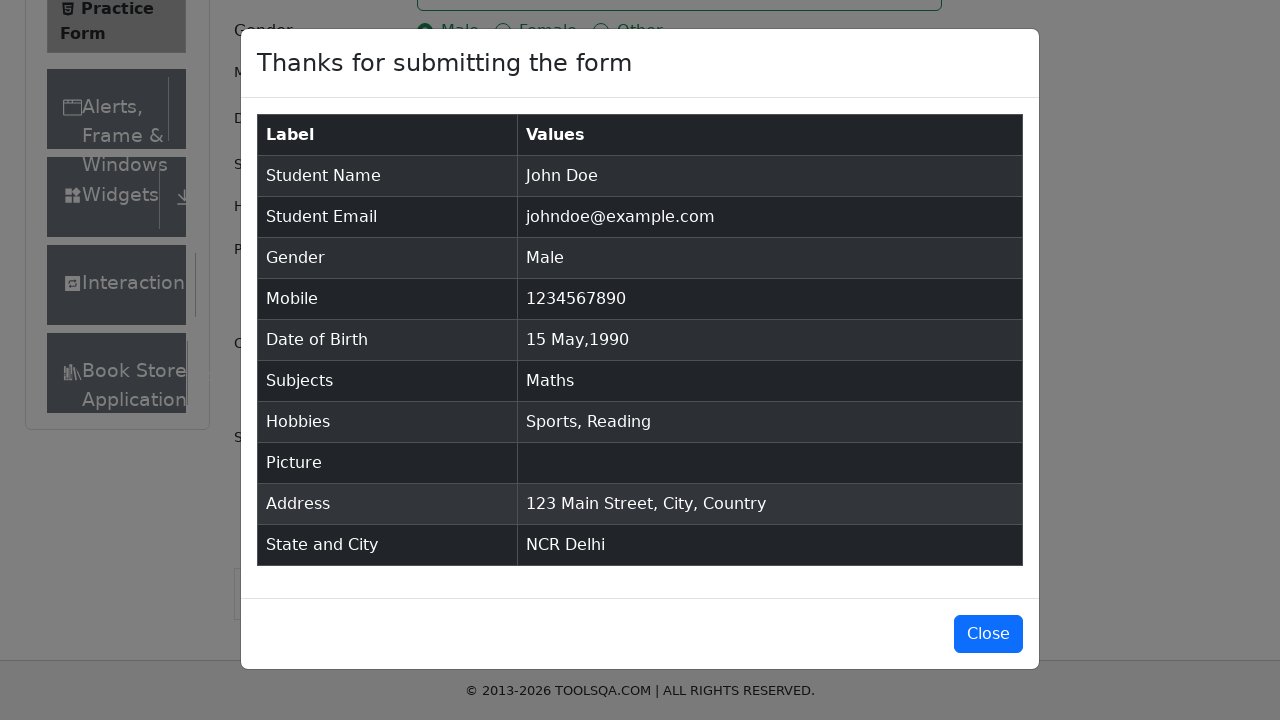